Tests the add/remove elements functionality by adding an element, verifying the delete button appears, then removing it

Starting URL: https://the-internet.herokuapp.com/add_remove_elements/

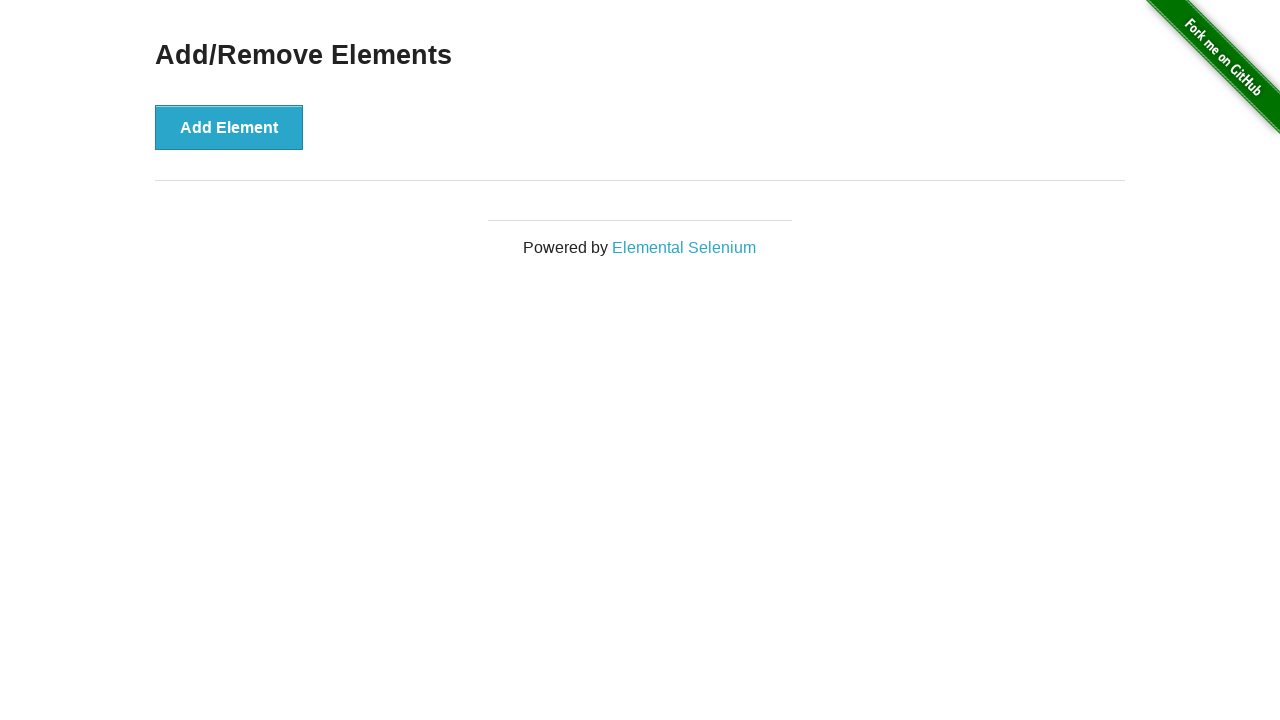

Clicked 'Add Element' button at (229, 127) on text='Add Element'
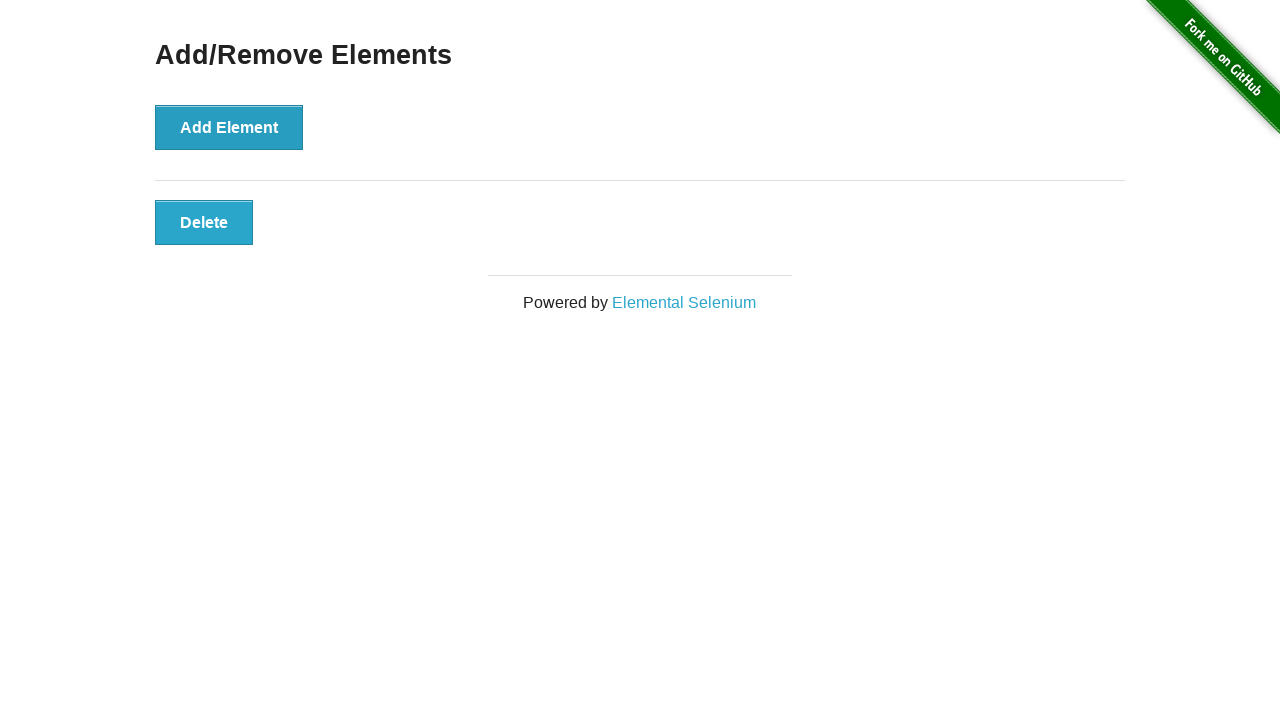

Verified that Delete button is visible after adding element
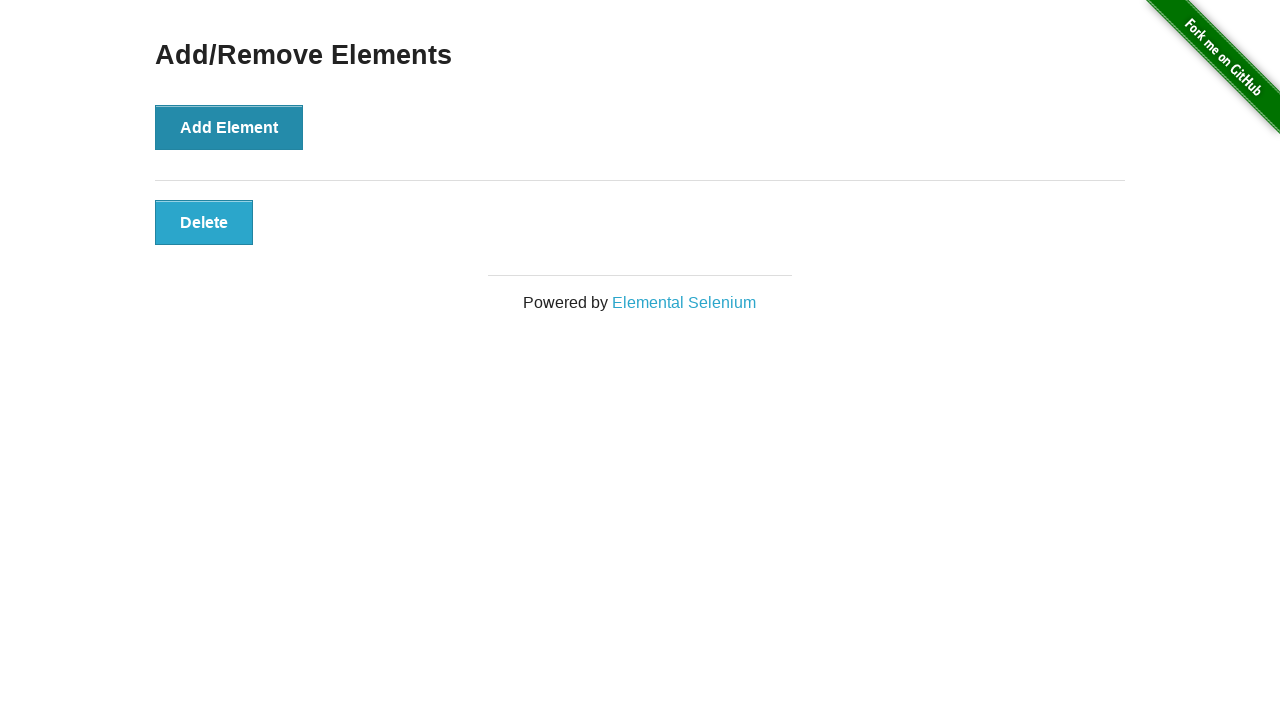

Clicked Delete button to remove the element at (204, 222) on text='Delete'
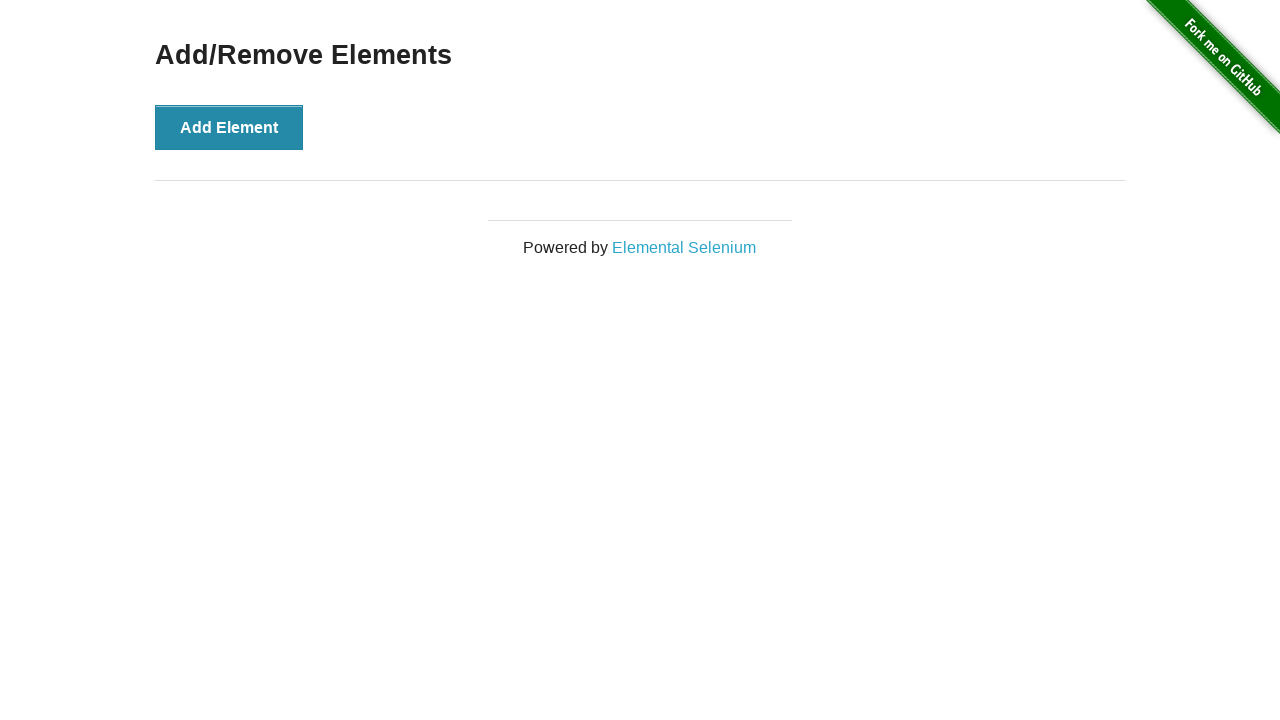

Verified that 'Add/Remove Elements' heading is still visible after element removal
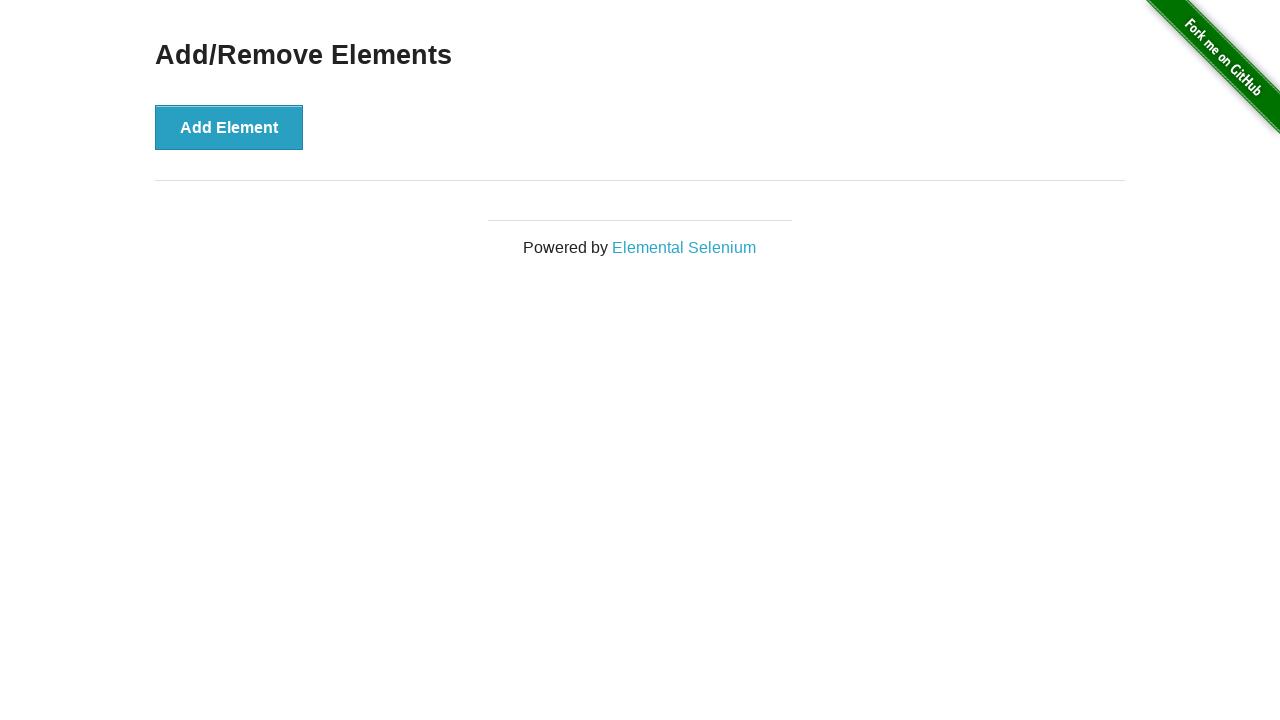

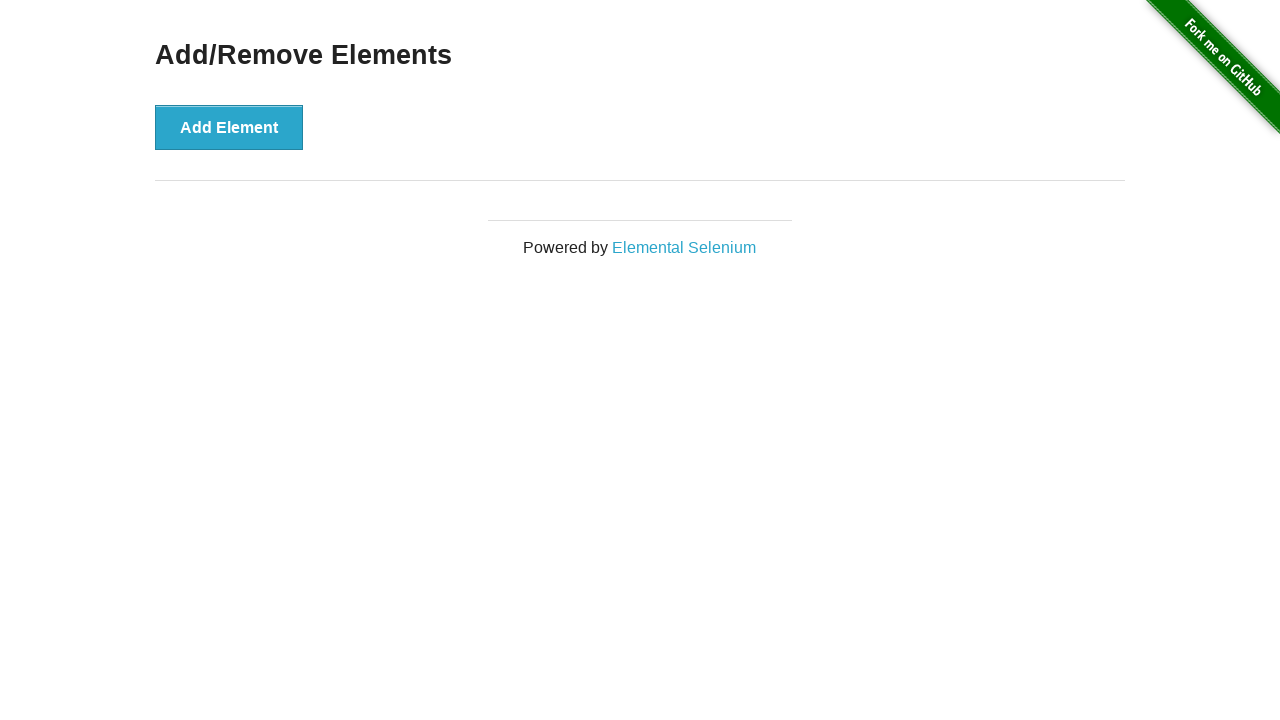